Tests dynamic loading functionality by clicking a start button and waiting for hidden content to become visible, then verifying the loaded text element is displayed.

Starting URL: https://the-internet.herokuapp.com/dynamic_loading/1

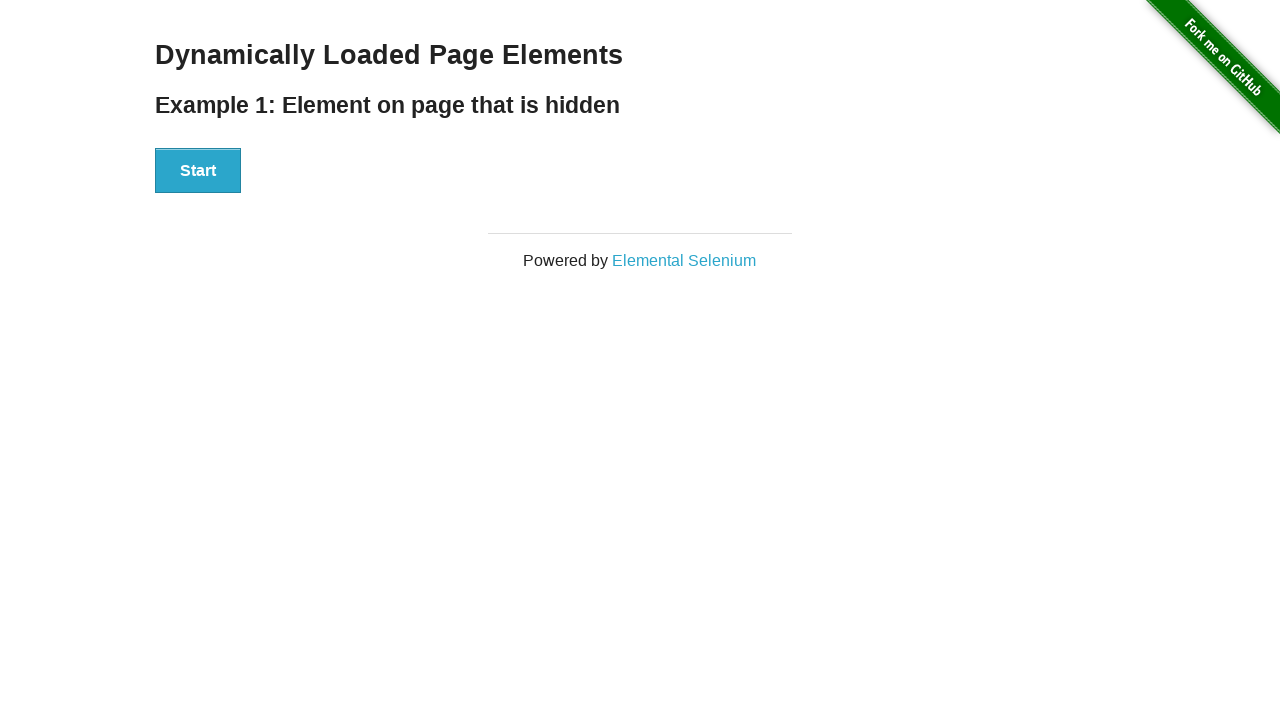

Clicked start button to trigger dynamic loading at (198, 171) on xpath=//*[@id='start']/button
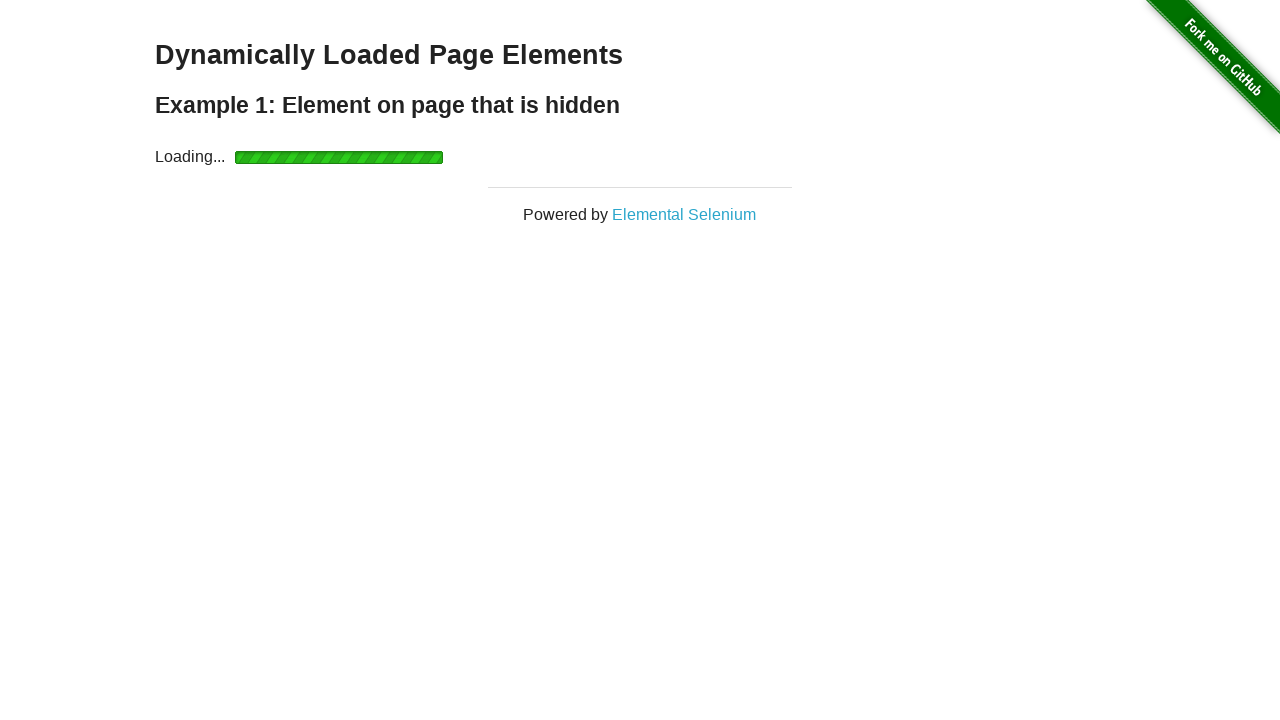

Waited for dynamically loaded element to become visible
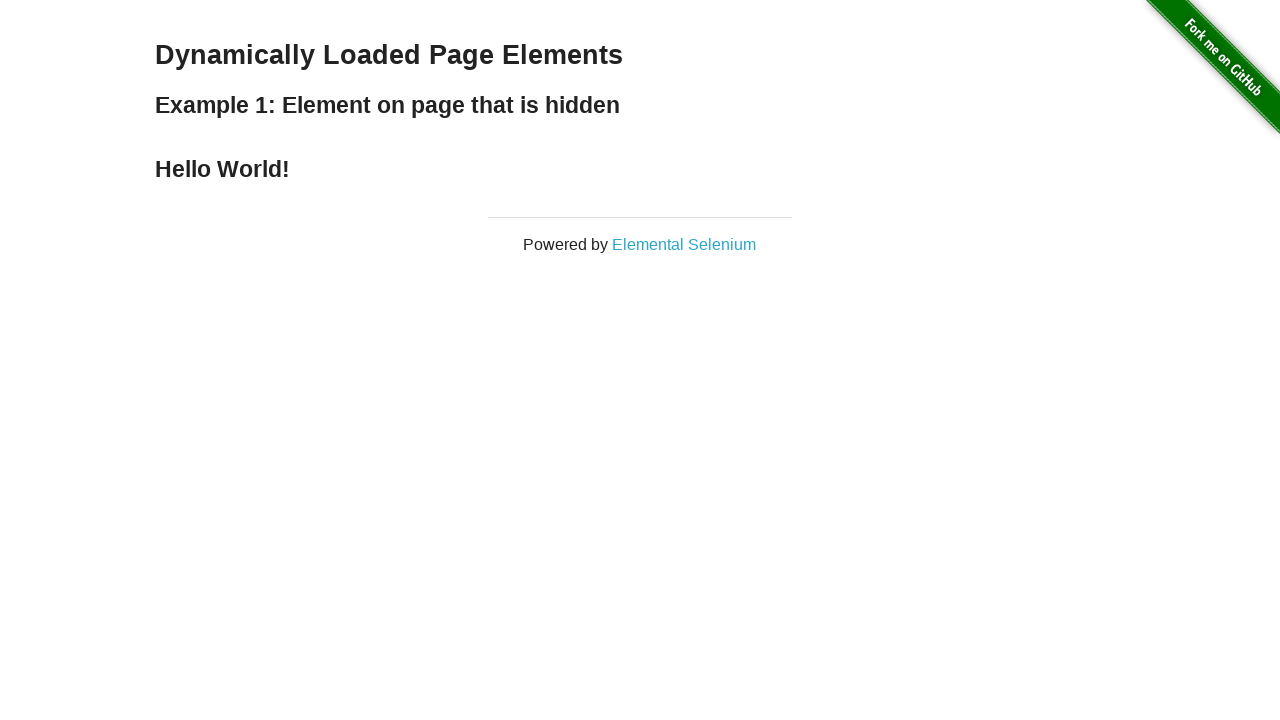

Confirmed finish element is in visible state
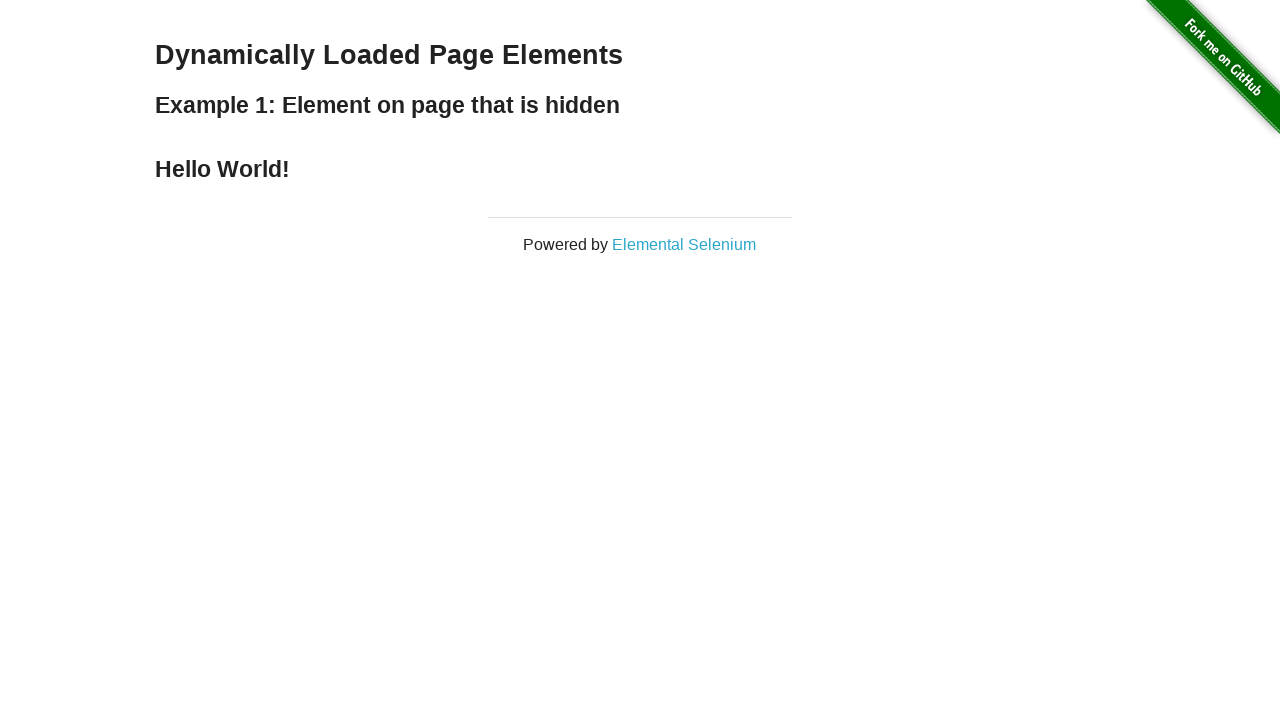

Retrieved text content from loaded element
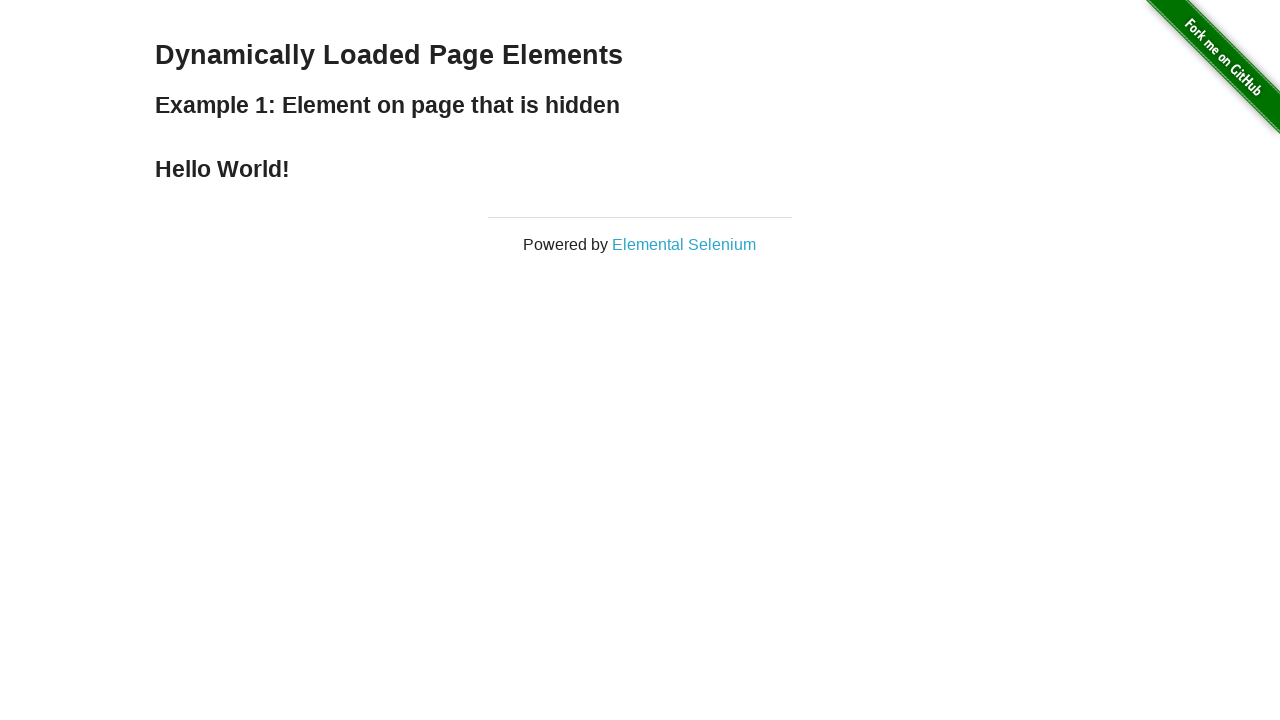

Verified element visibility status
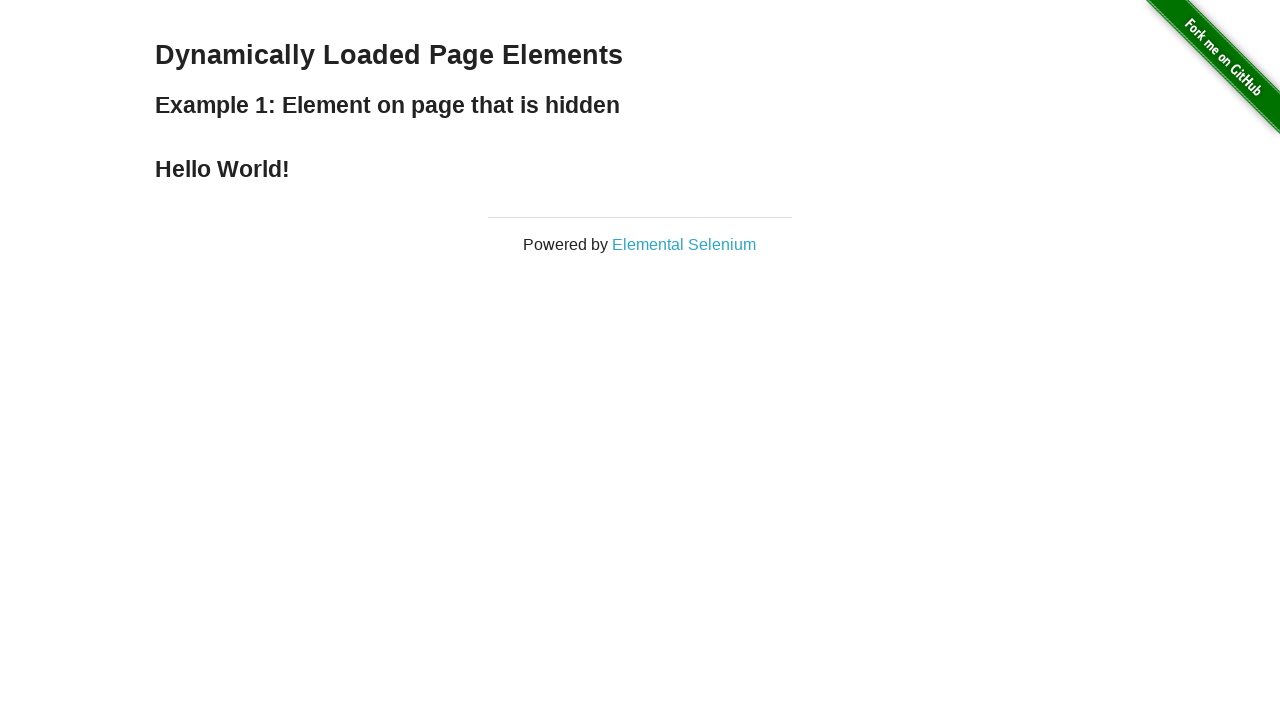

Printed element text content
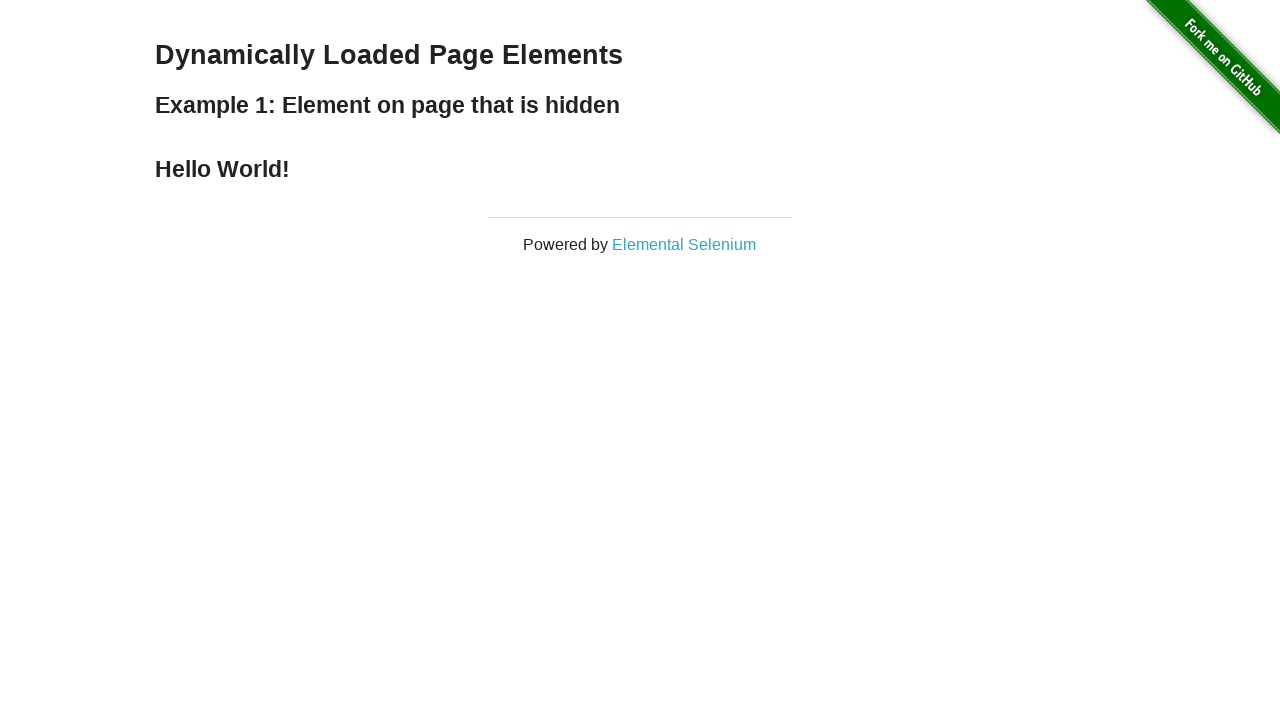

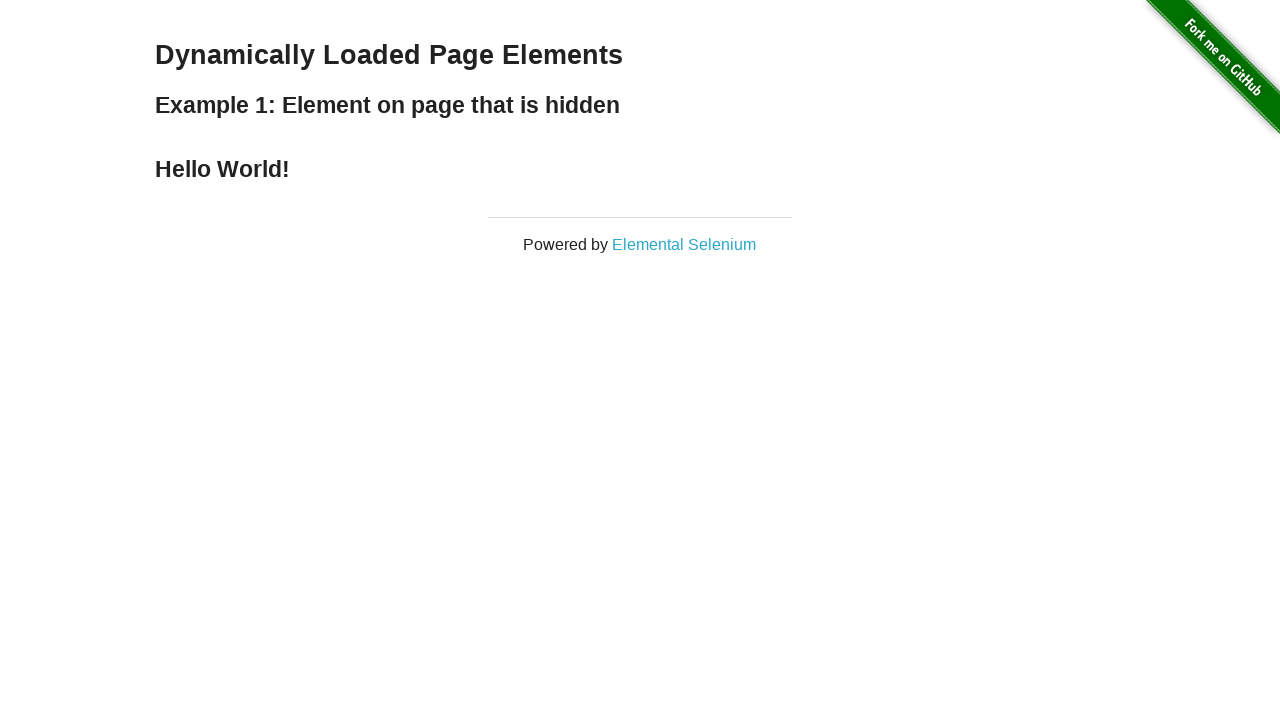